Tests GitHub's advanced code search form by filling in search criteria (search term, repository owner, date range, and programming language) and submitting the form to perform a search.

Starting URL: https://github.com/search/advanced

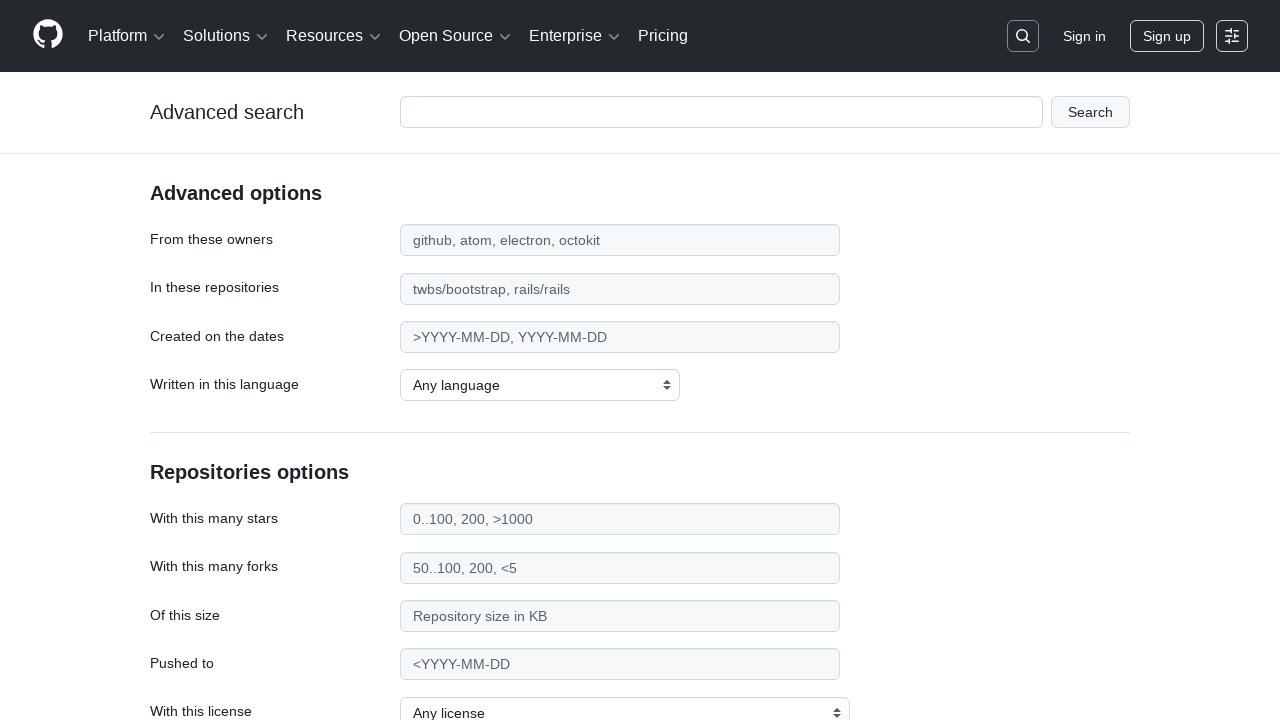

Filled advanced search input with 'apify-js' on #adv_code_search input.js-advanced-search-input
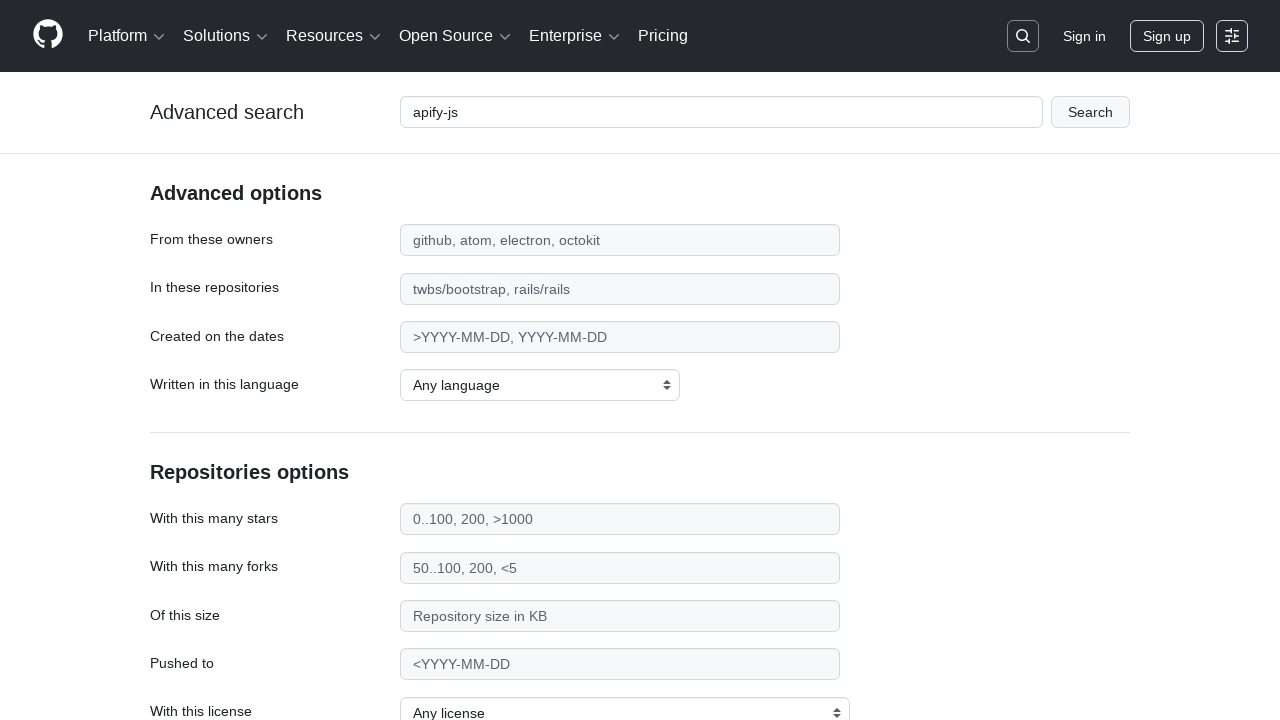

Filled repository owner field with 'apify' on #search_from
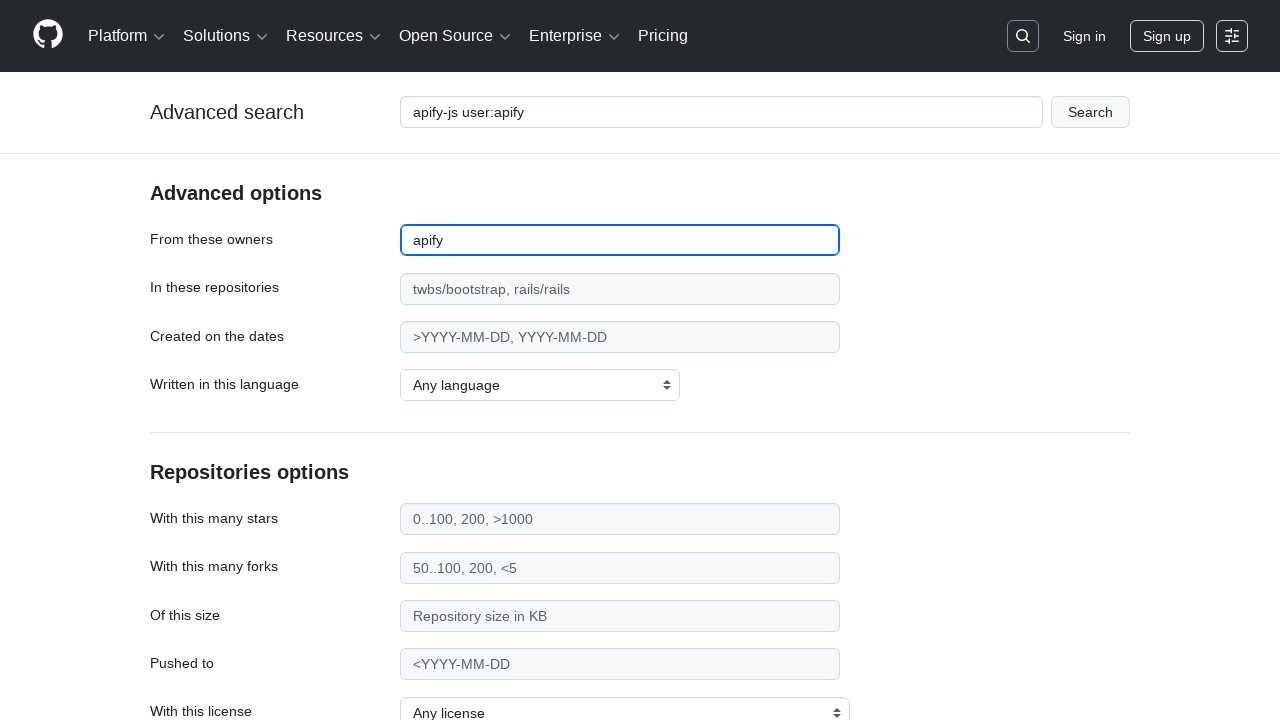

Filled date filter field with '>2015' on #search_date
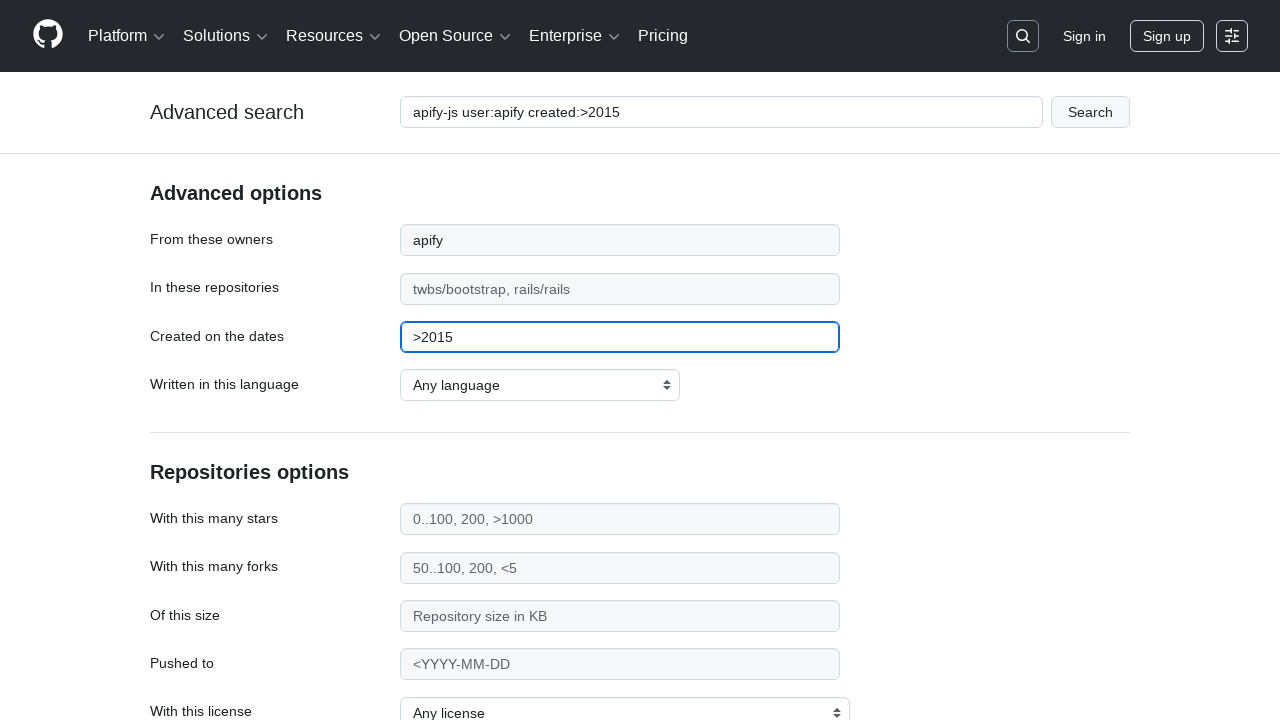

Selected 'JavaScript' as the programming language on select#search_language
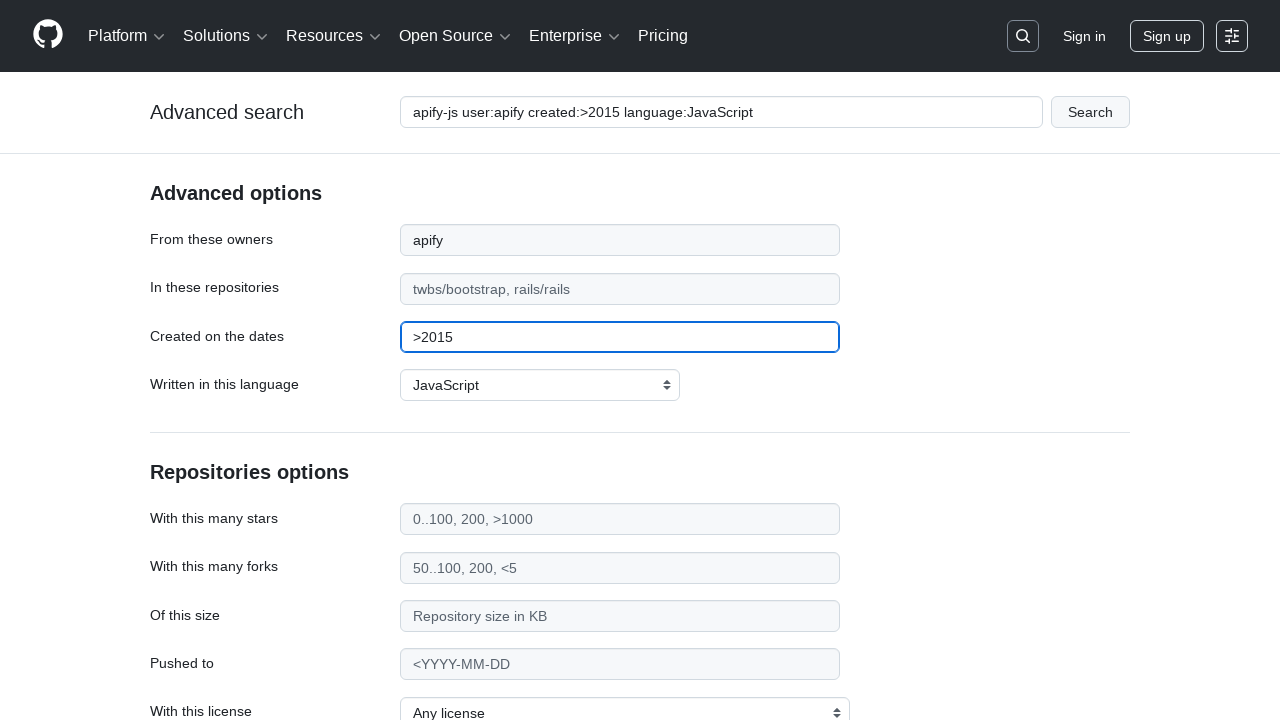

Clicked submit button to perform advanced code search at (1090, 112) on #adv_code_search button[type="submit"]
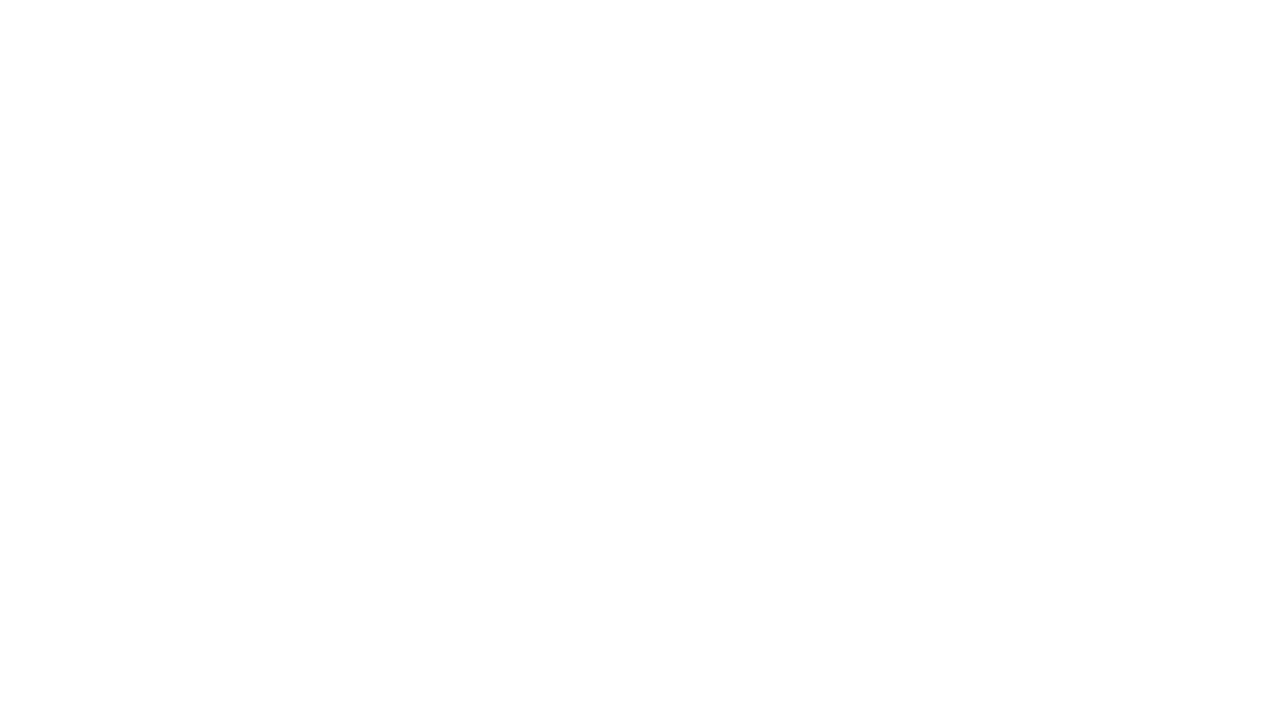

Search results loaded successfully
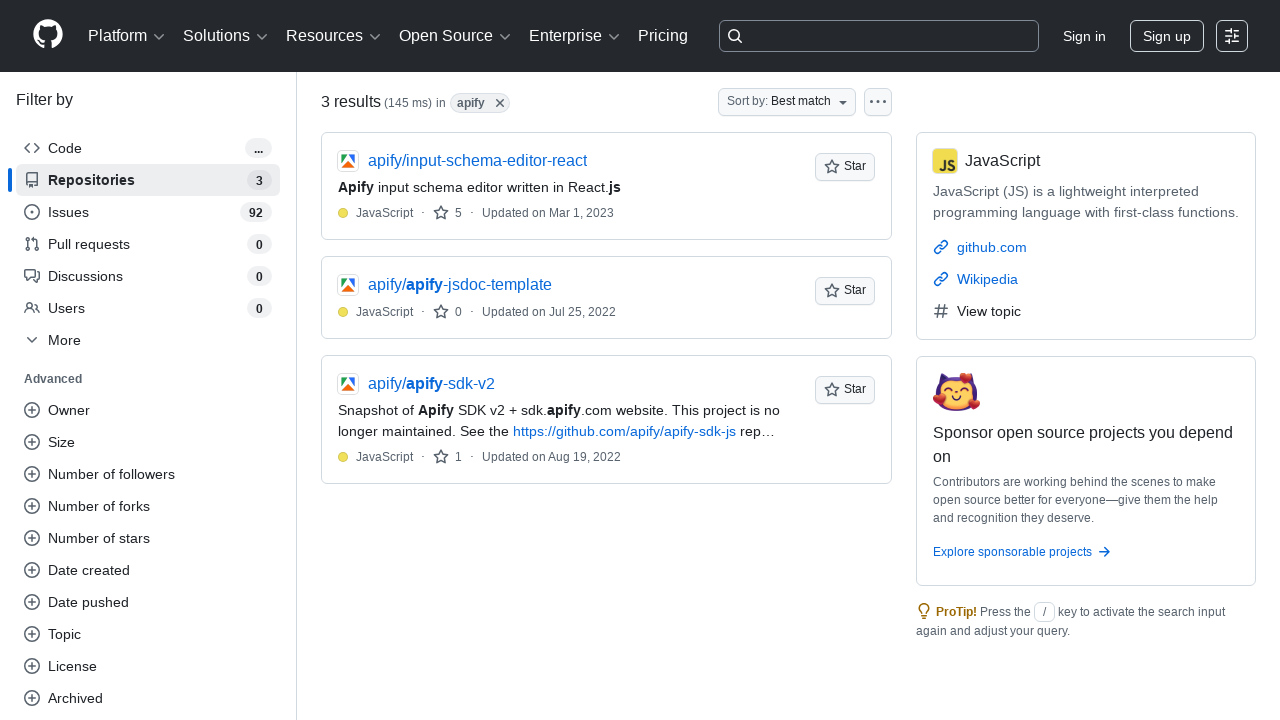

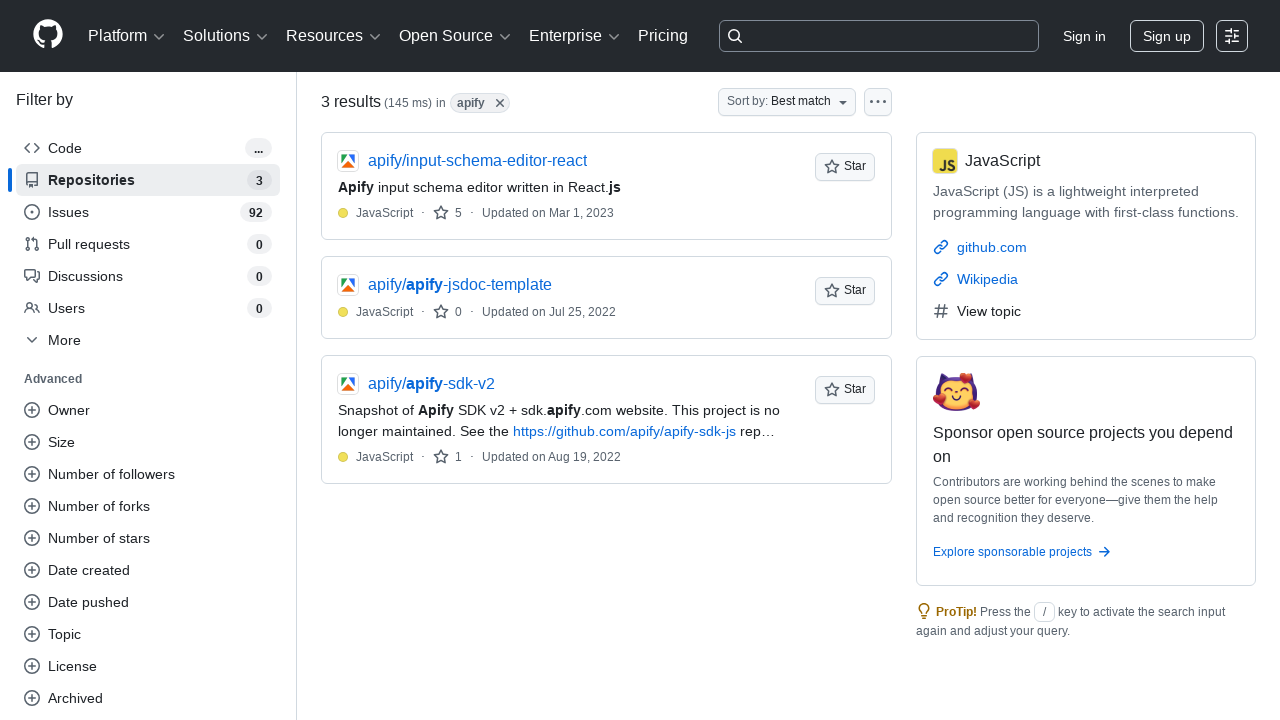